Tests an AngularJS form by reading the current value of a first name field, clearing it, and entering a new value

Starting URL: https://dgotlieb.github.io/AngularJS/main.html

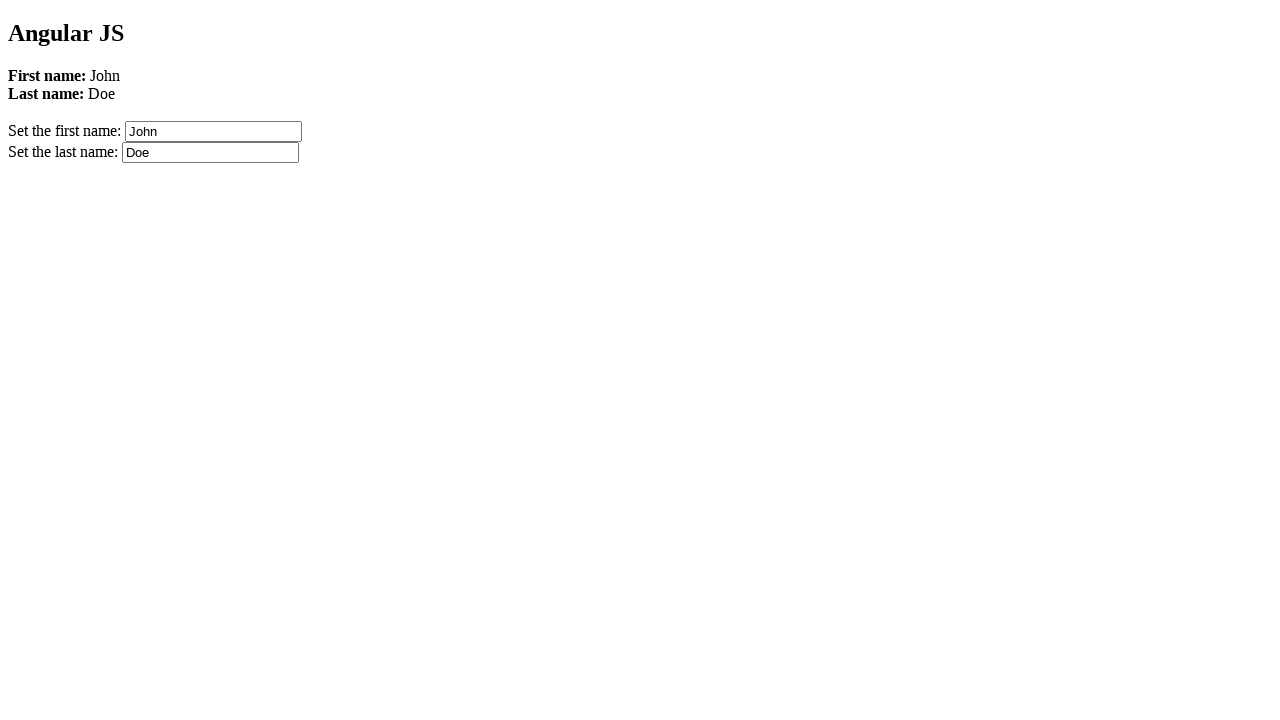

Waited for page to reach networkidle state (Angular loaded)
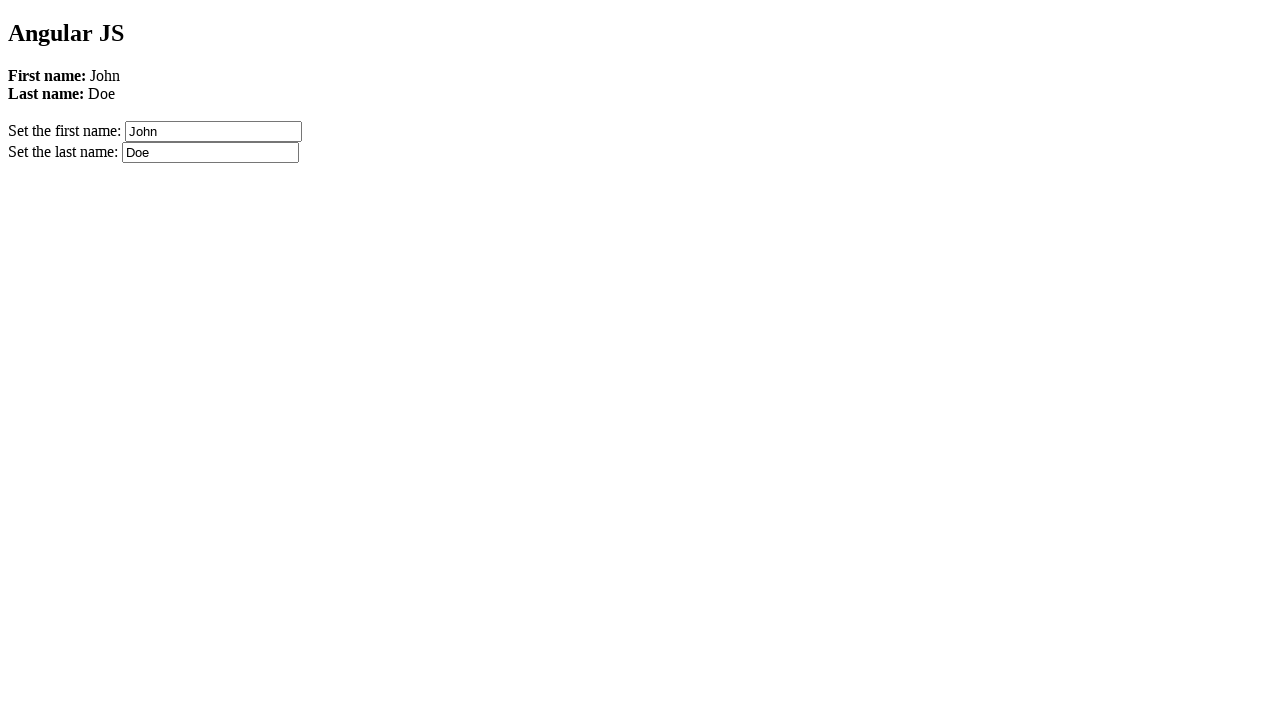

Located the firstName input field by ng-model attribute
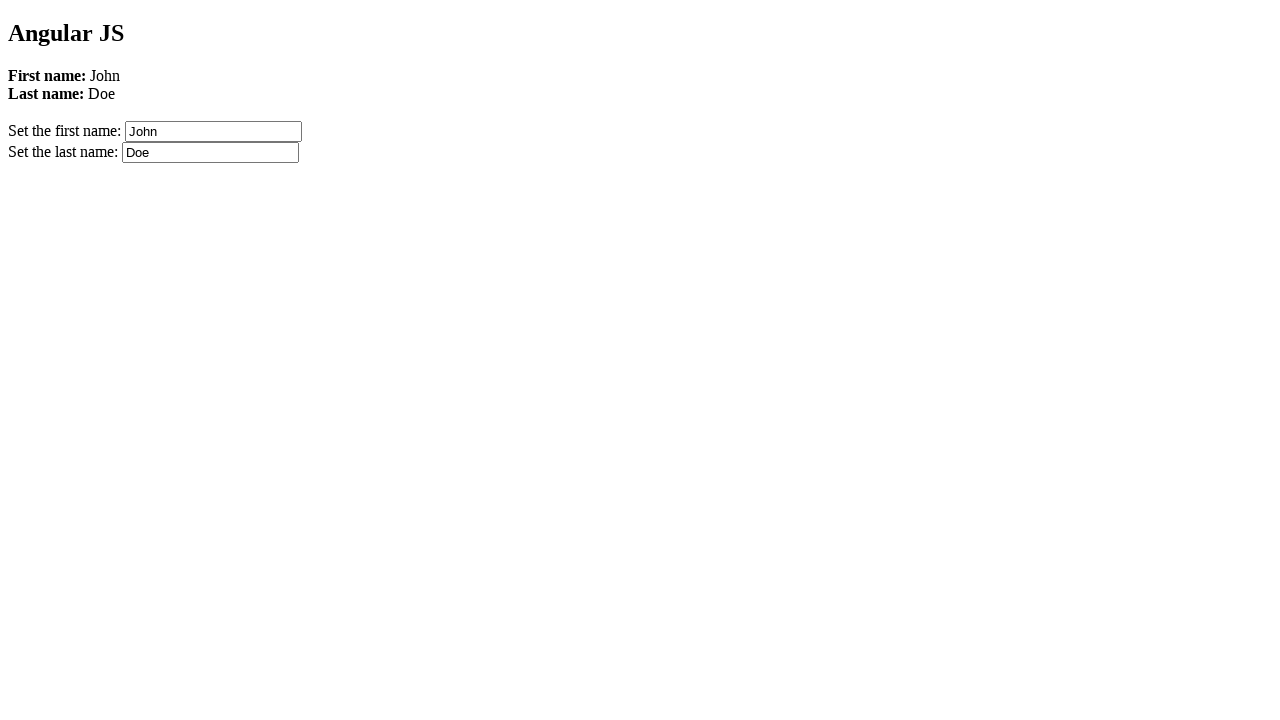

Retrieved current firstName value: 'John'
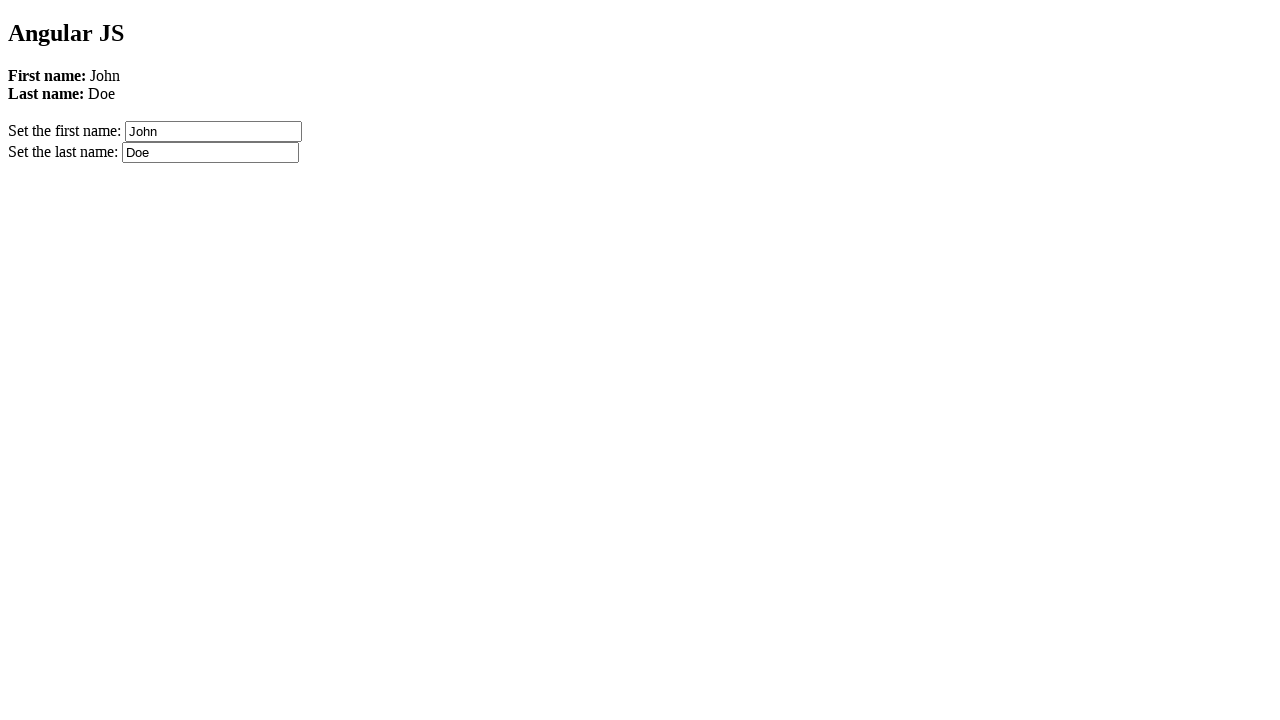

Cleared the firstName input field on [ng-model="firstName"]
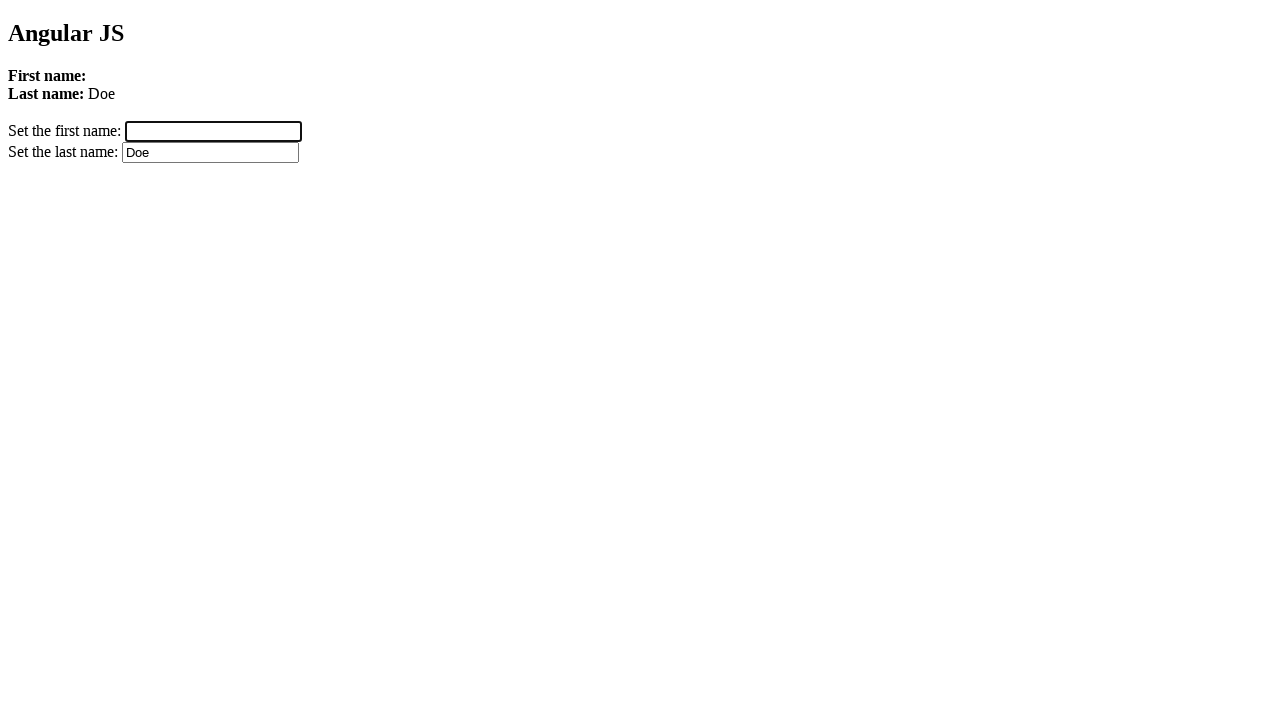

Filled firstName field with 'Netanel' on [ng-model="firstName"]
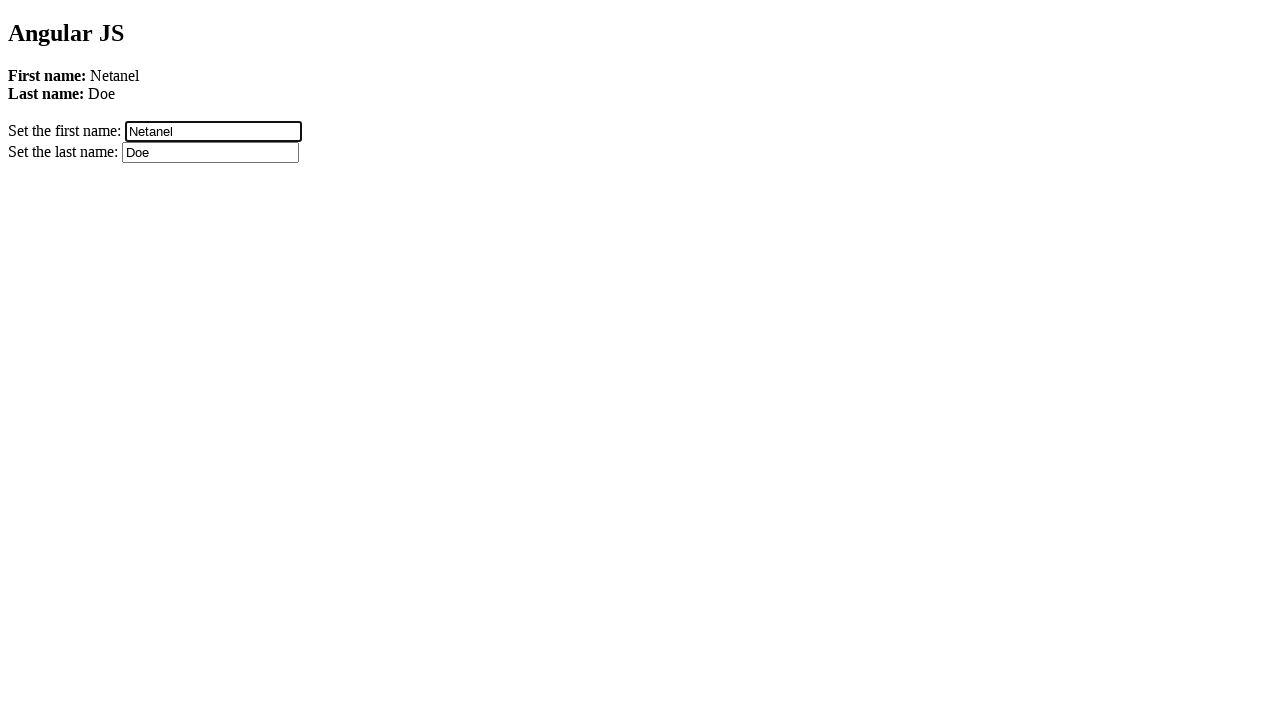

Retrieved new firstName value: 'Netanel'
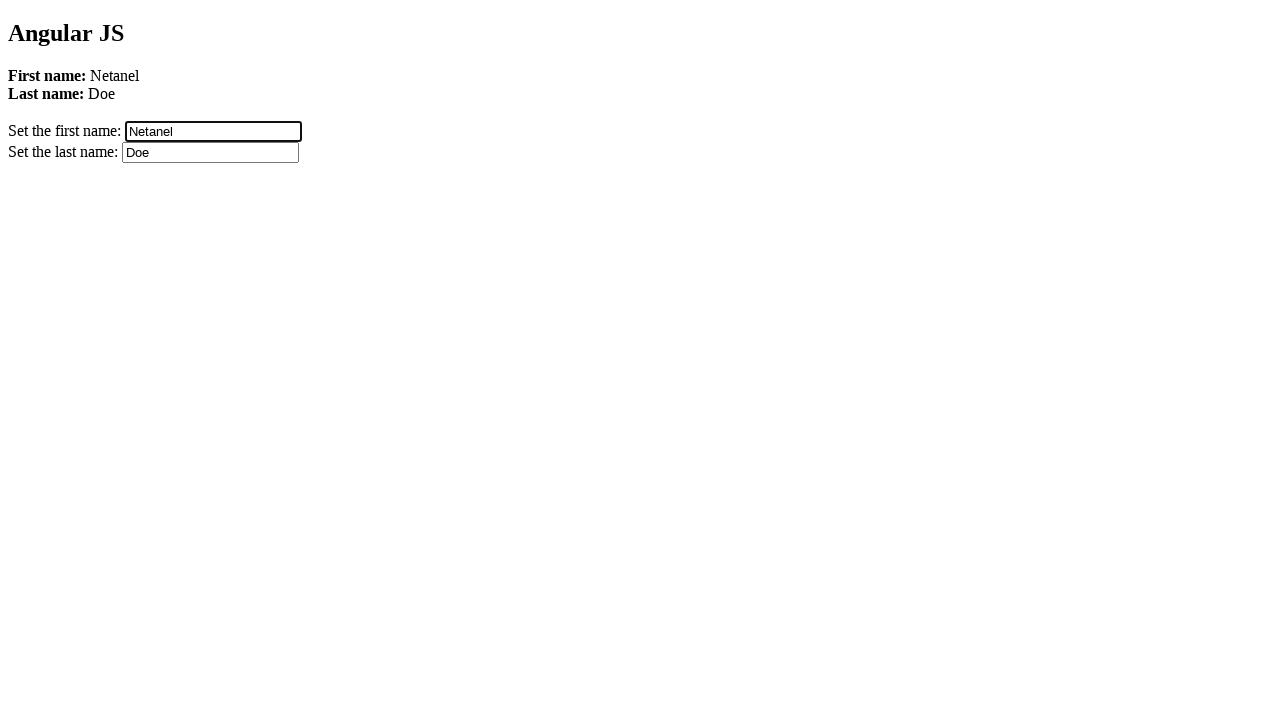

Assertion passed: firstName value is 'Netanel'
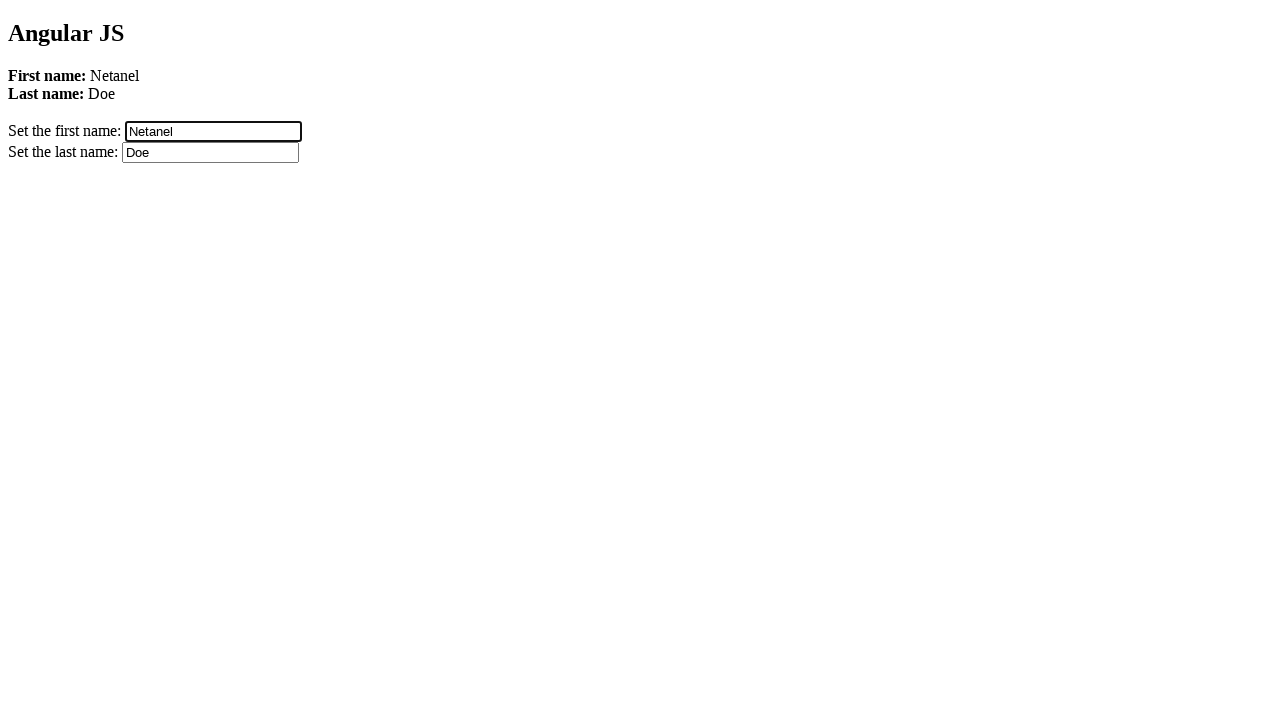

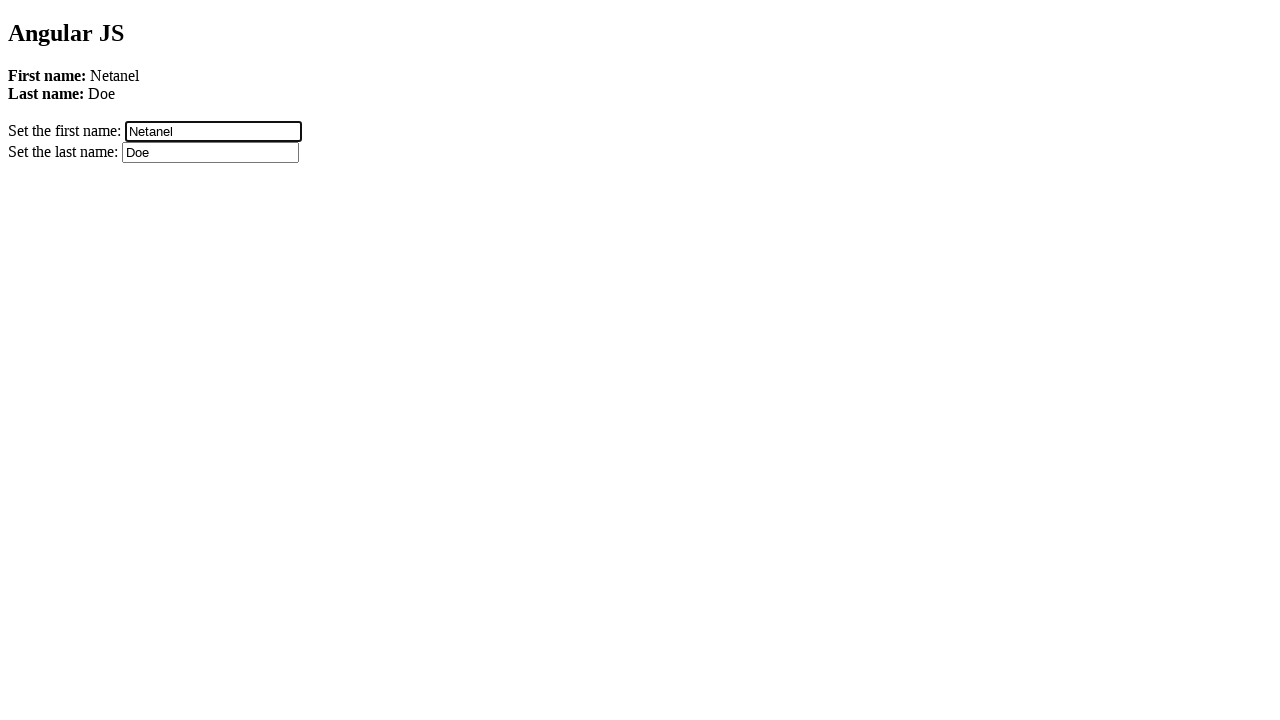